Tests the ICD-10 WHO browser search functionality by opening advanced search, enabling definition search, entering a medical term, and submitting the search query.

Starting URL: https://icd.who.int/browse10/2019/en

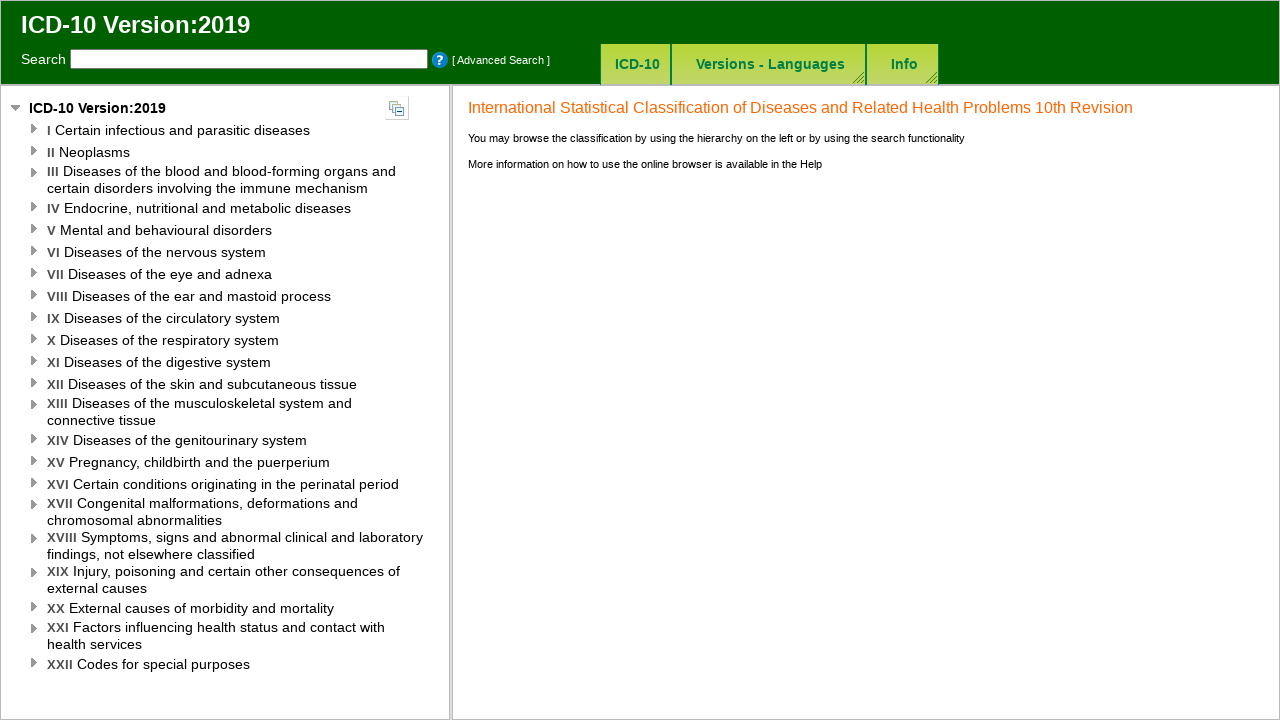

Waited for page to load (networkidle)
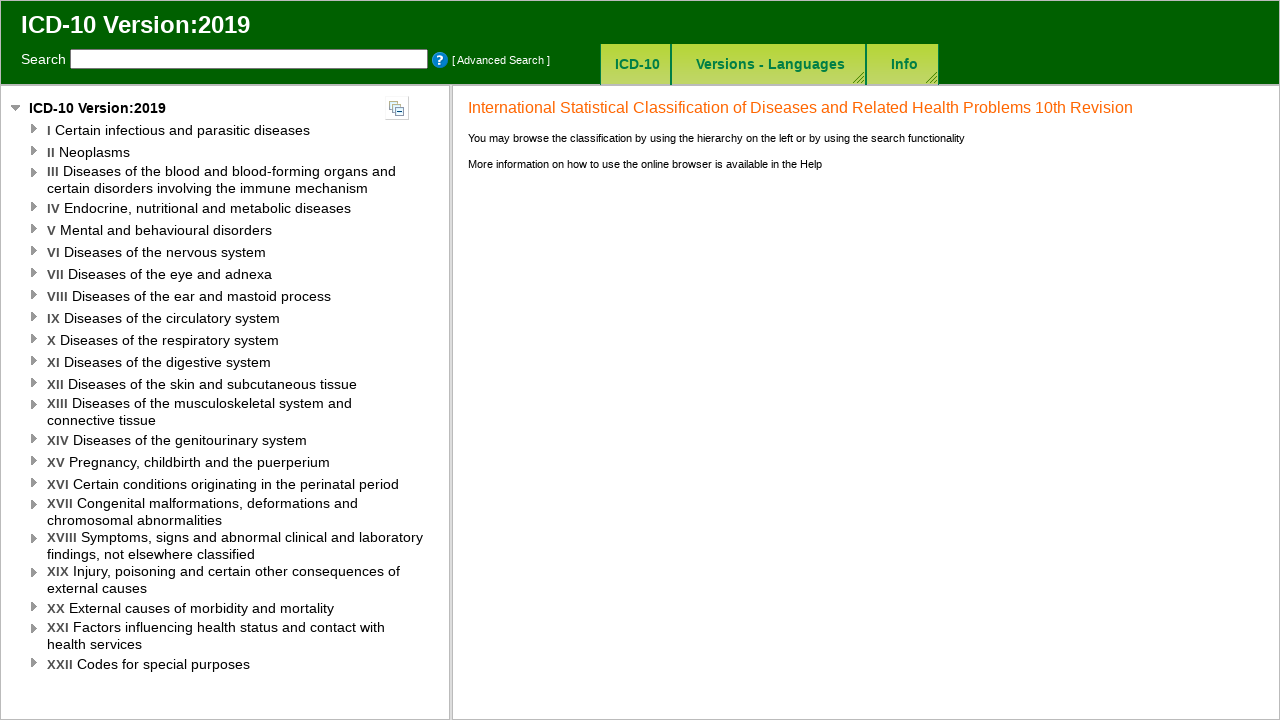

Clicked Advanced Search button at (501, 60) on #advancedSearchButton
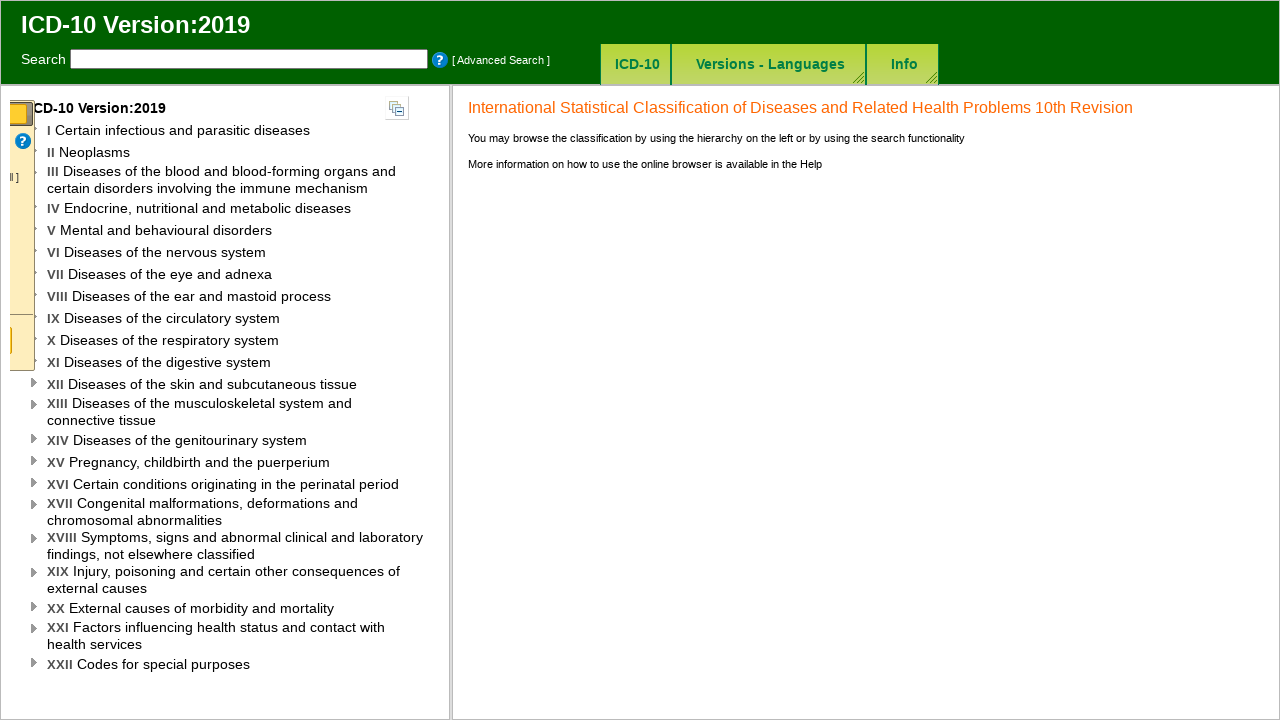

Search Definition checkbox appeared
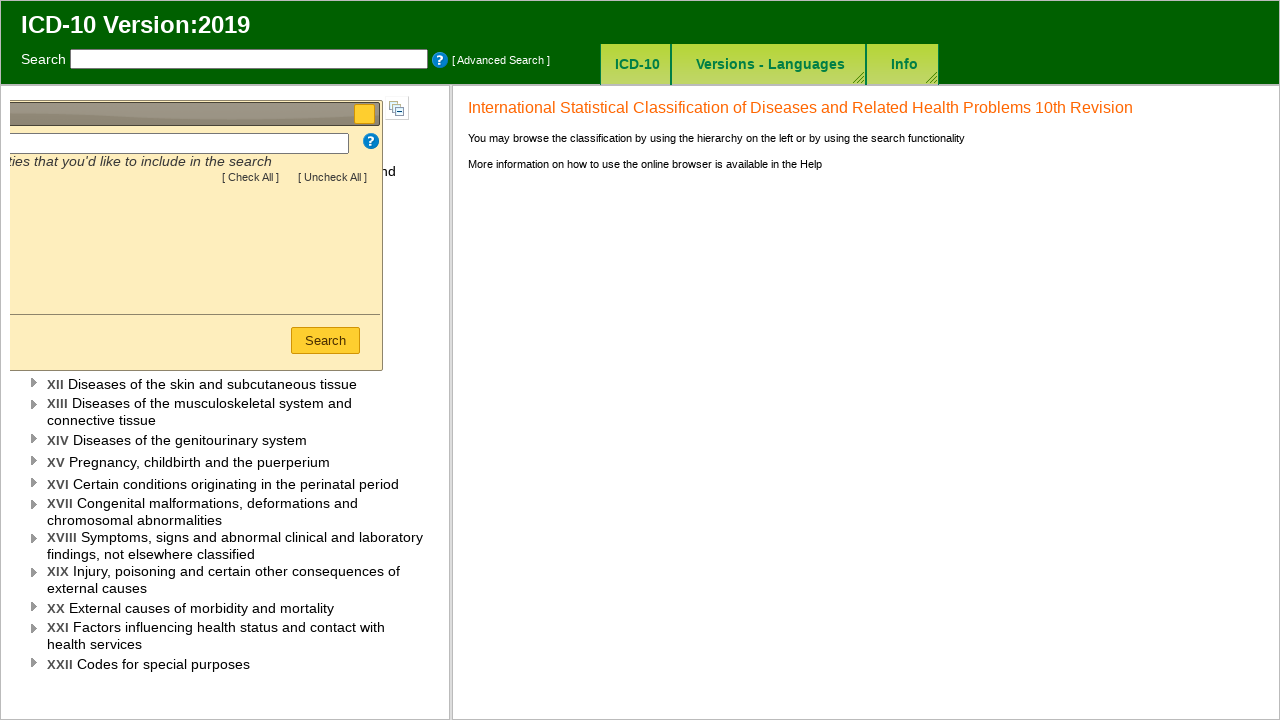

Enabled Search Definition checkbox at (37, 252) on #Search_Definition
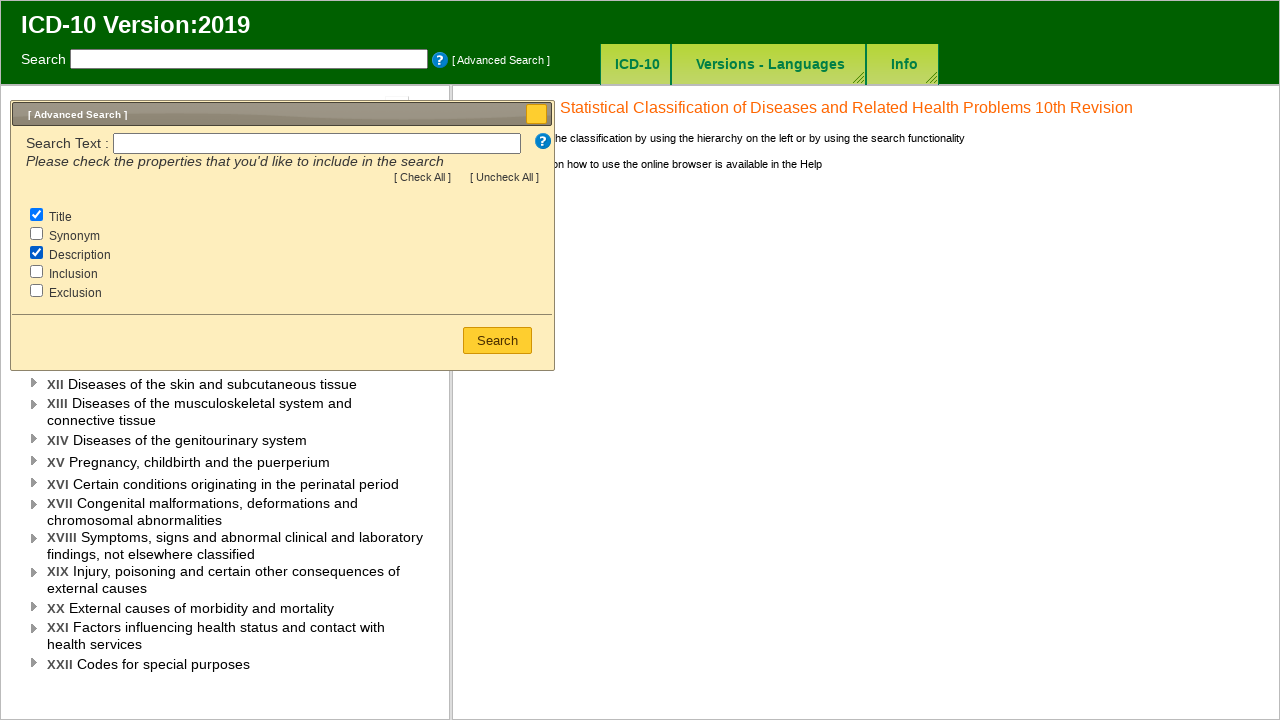

Entered search term 'hypertension' in search field on #SearchText
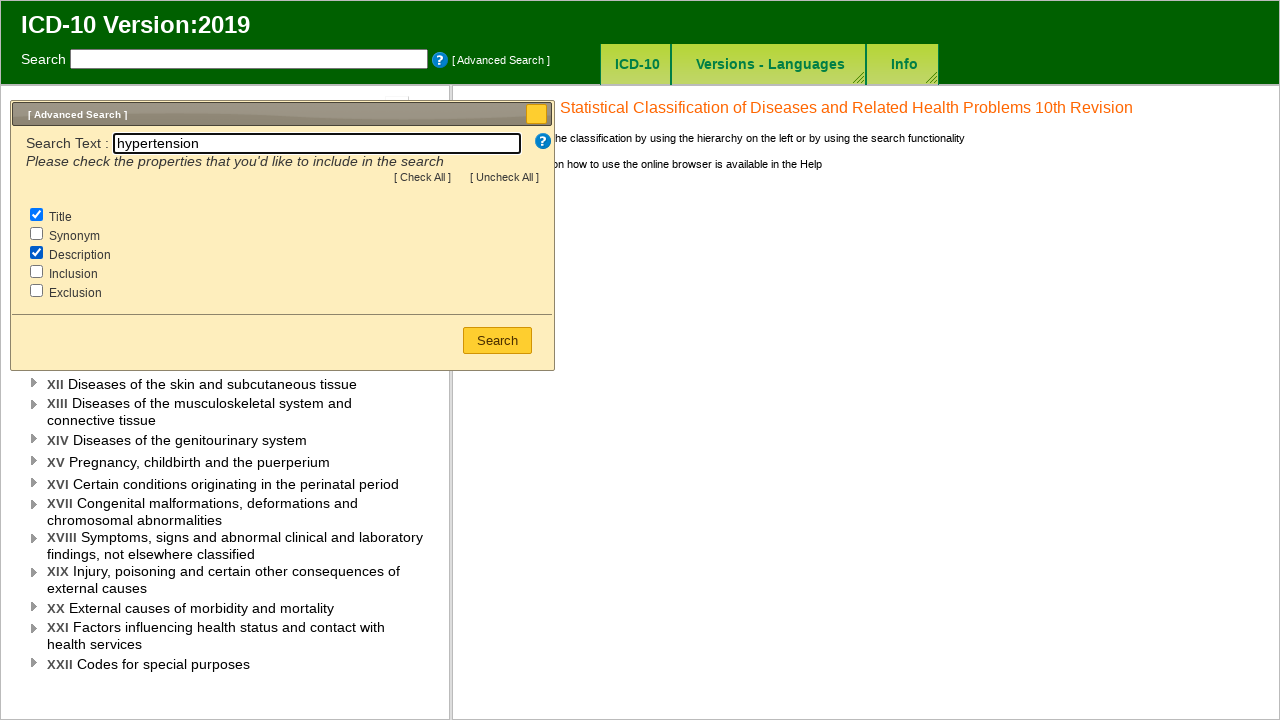

Clicked search submit button at (498, 340) on xpath=/html/body/div[8]/div[3]/div/button/span
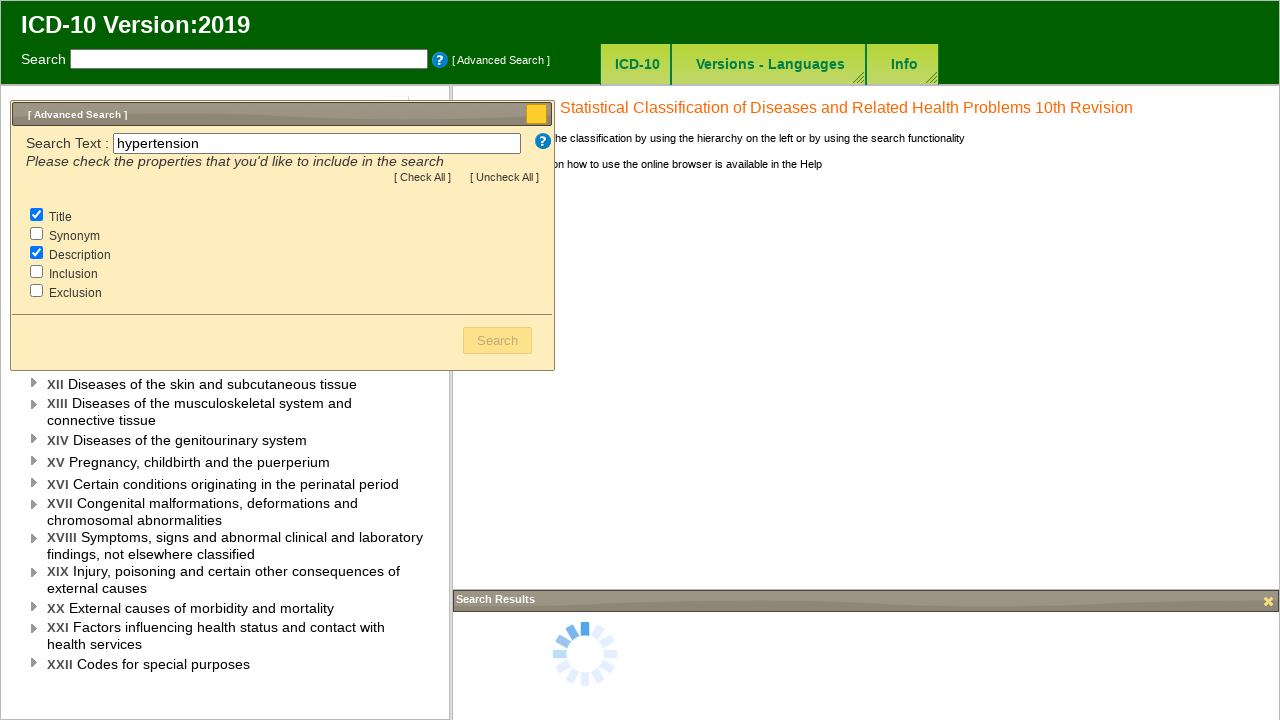

Waited for search results to process
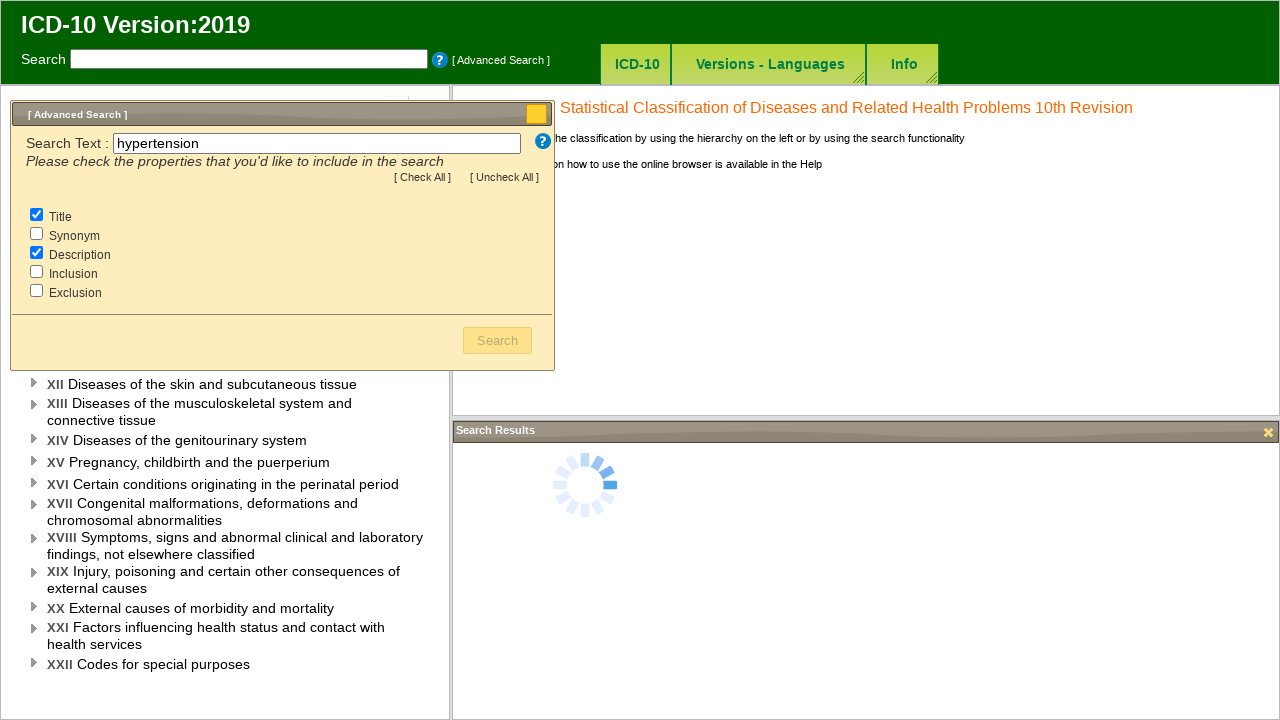

Closed search dialog at (537, 114) on xpath=/html/body/div[8]/div[1]/button/span[1]
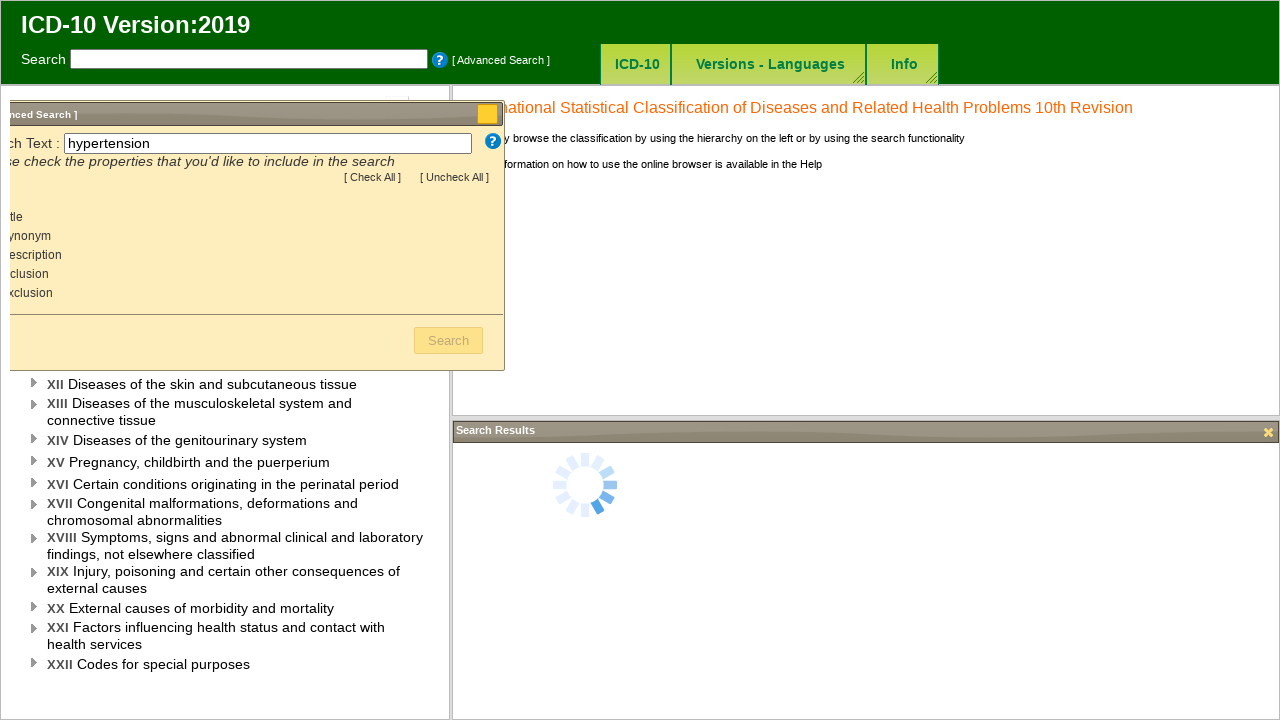

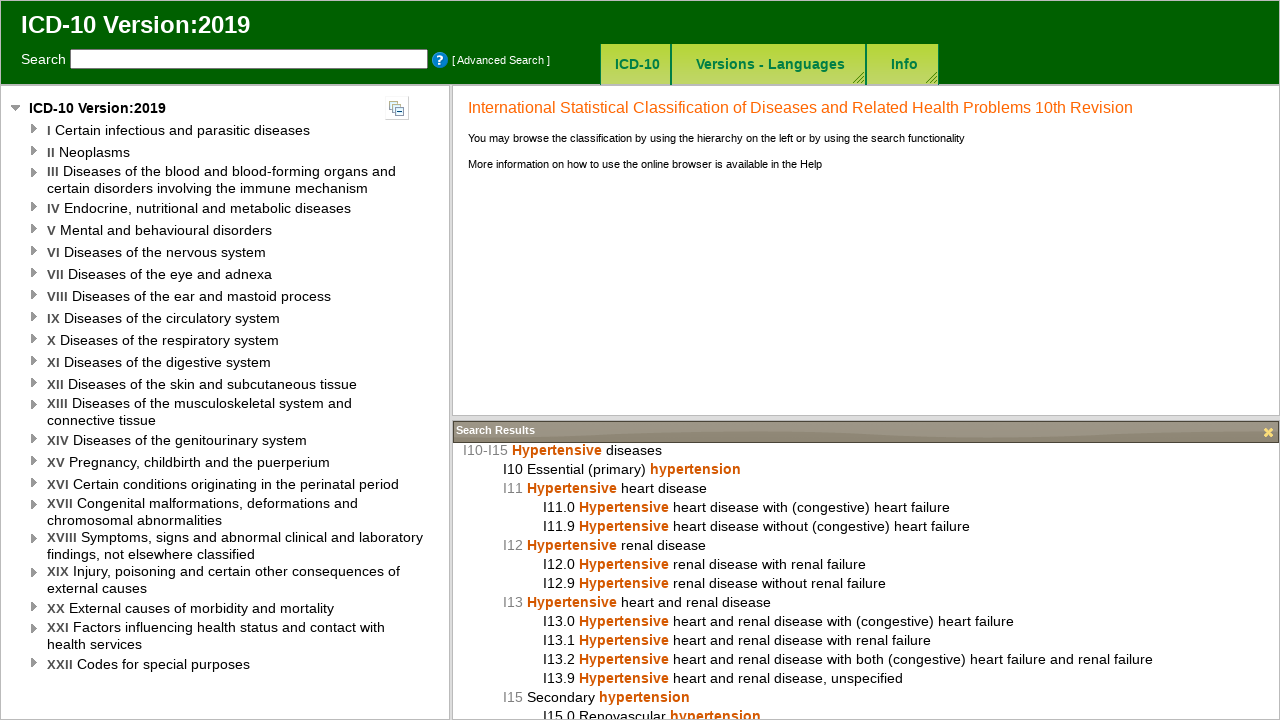